Tests Target.com search functionality by entering a product search term and clicking the search button

Starting URL: https://www.target.com/

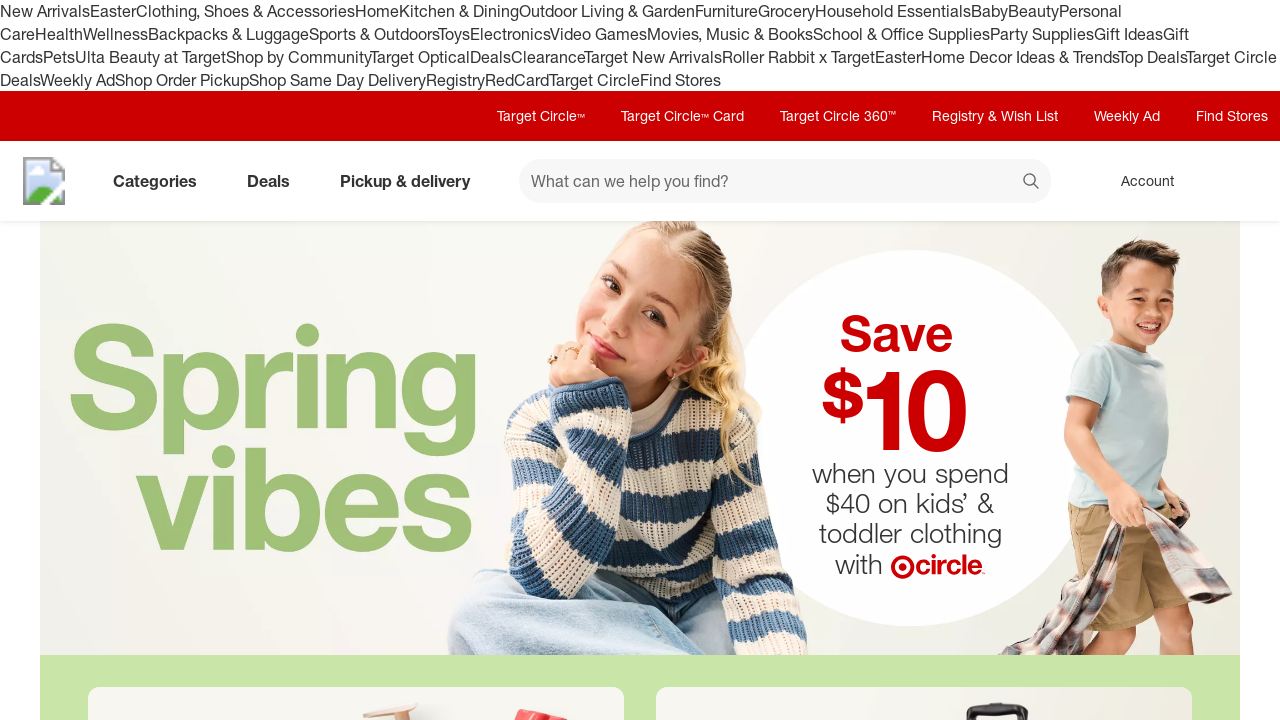

Filled search field with 'coffee maker' on #search
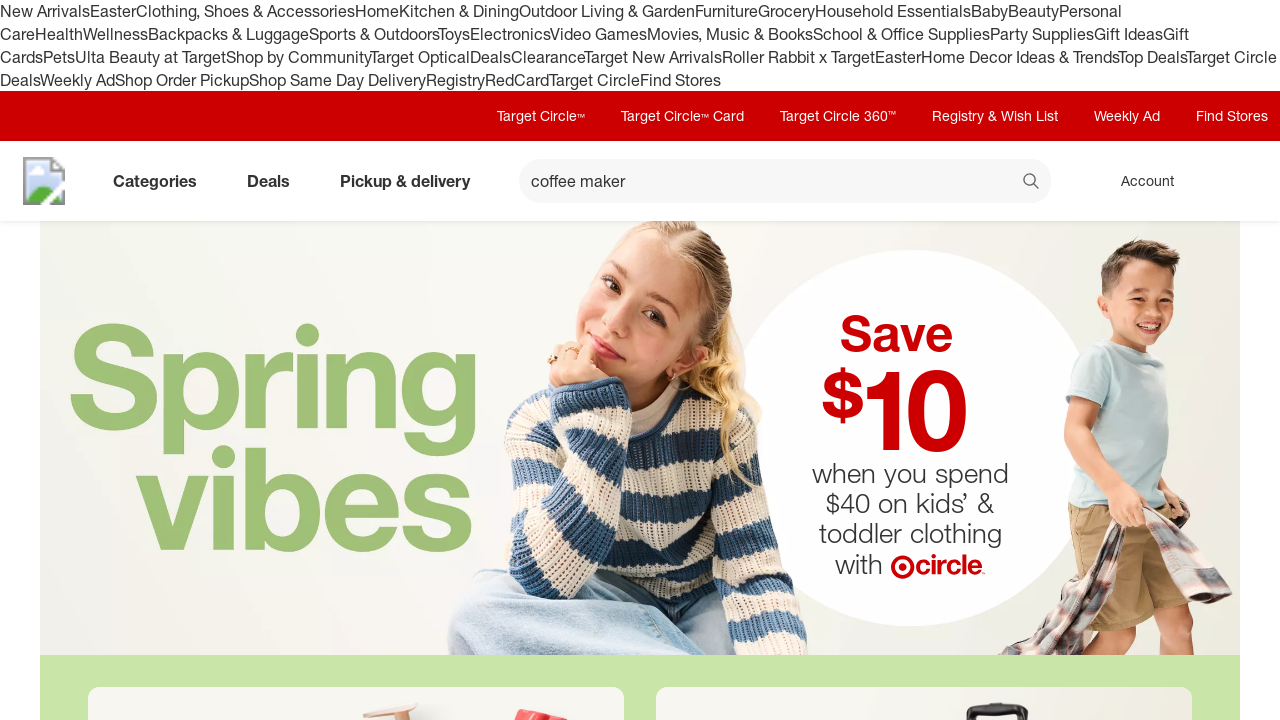

Clicked search button at (1032, 183) on button[data-test='@web/Search/SearchButton']
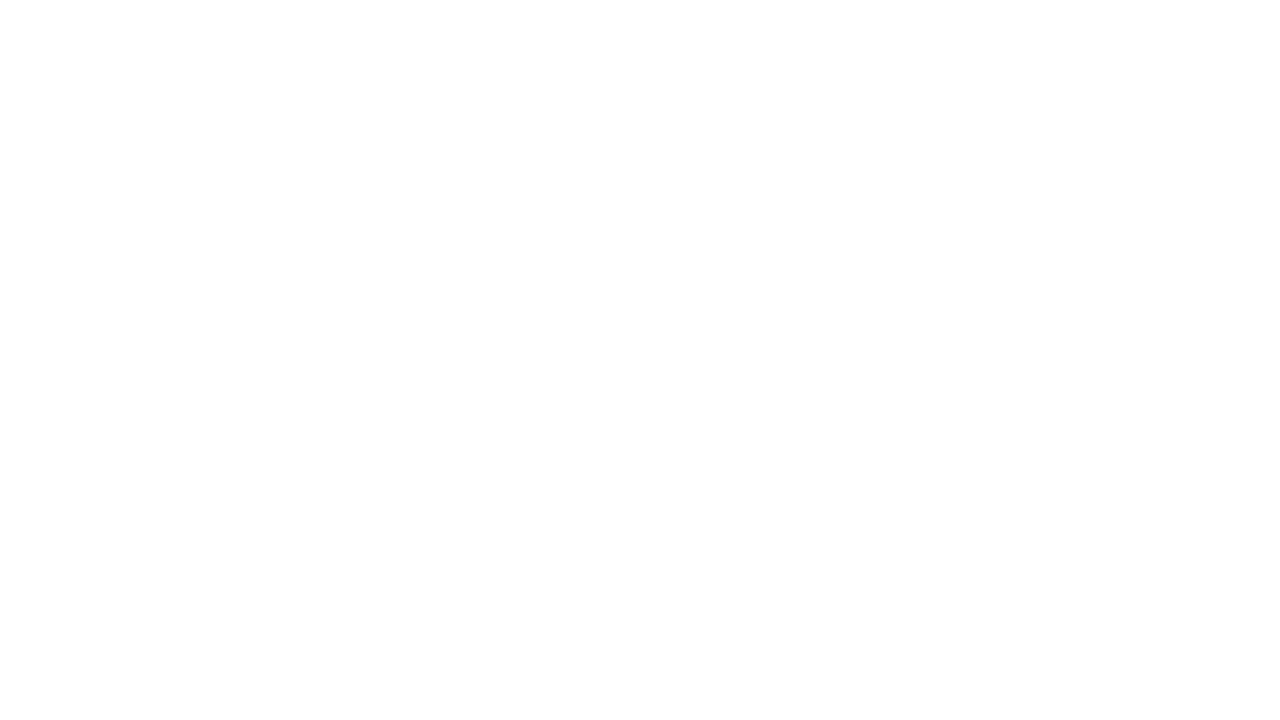

Search results loaded (networkidle)
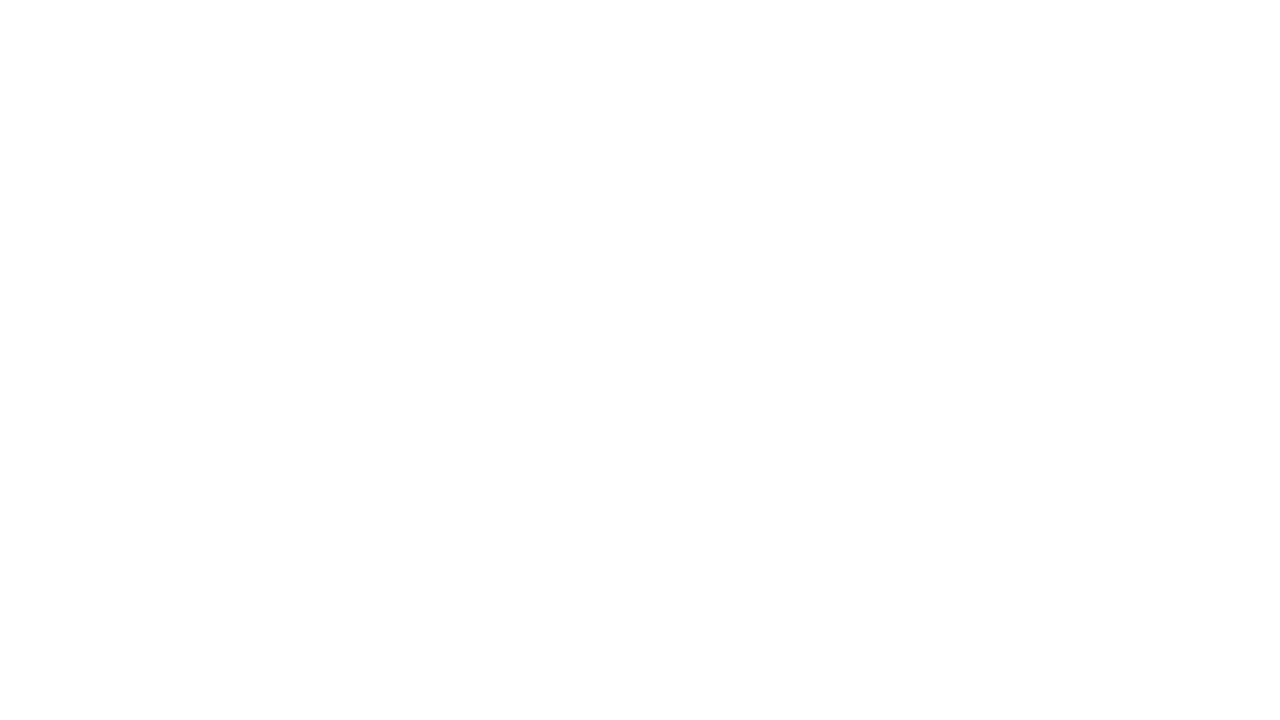

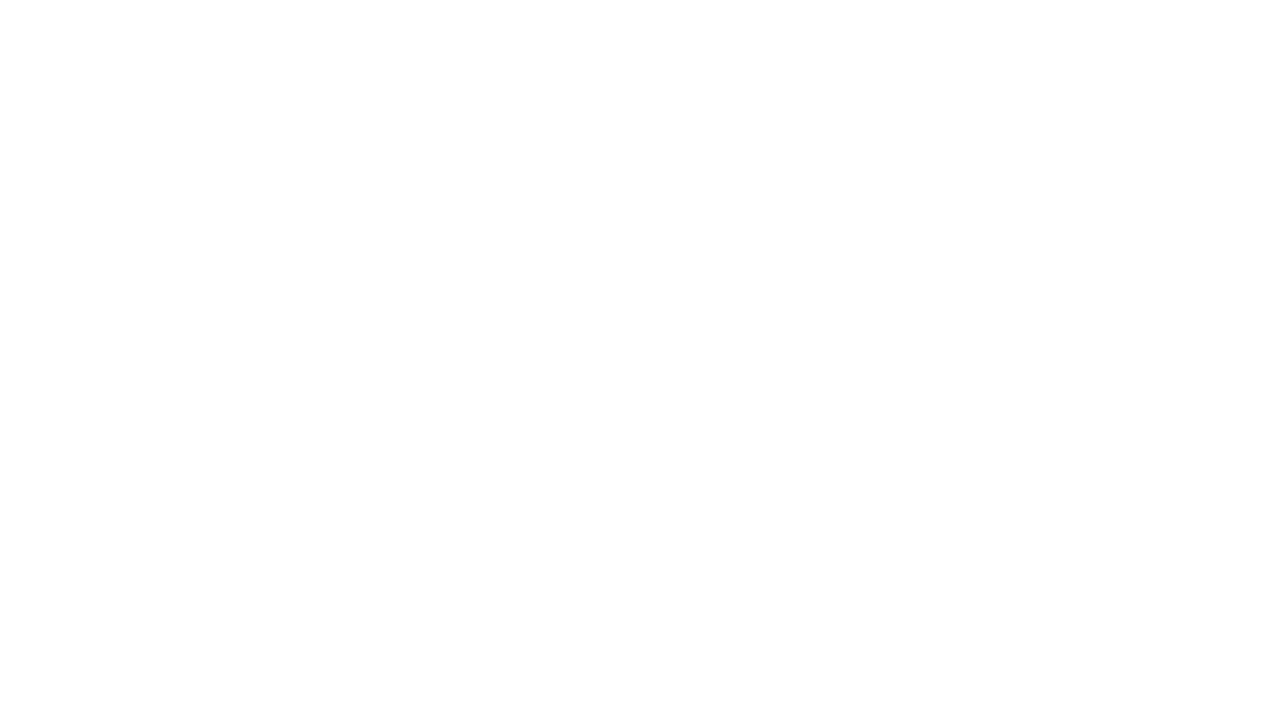